Tests horizontal slider functionality by dragging the slider and verifying the displayed value changes

Starting URL: https://the-internet.herokuapp.com/horizontal_slider

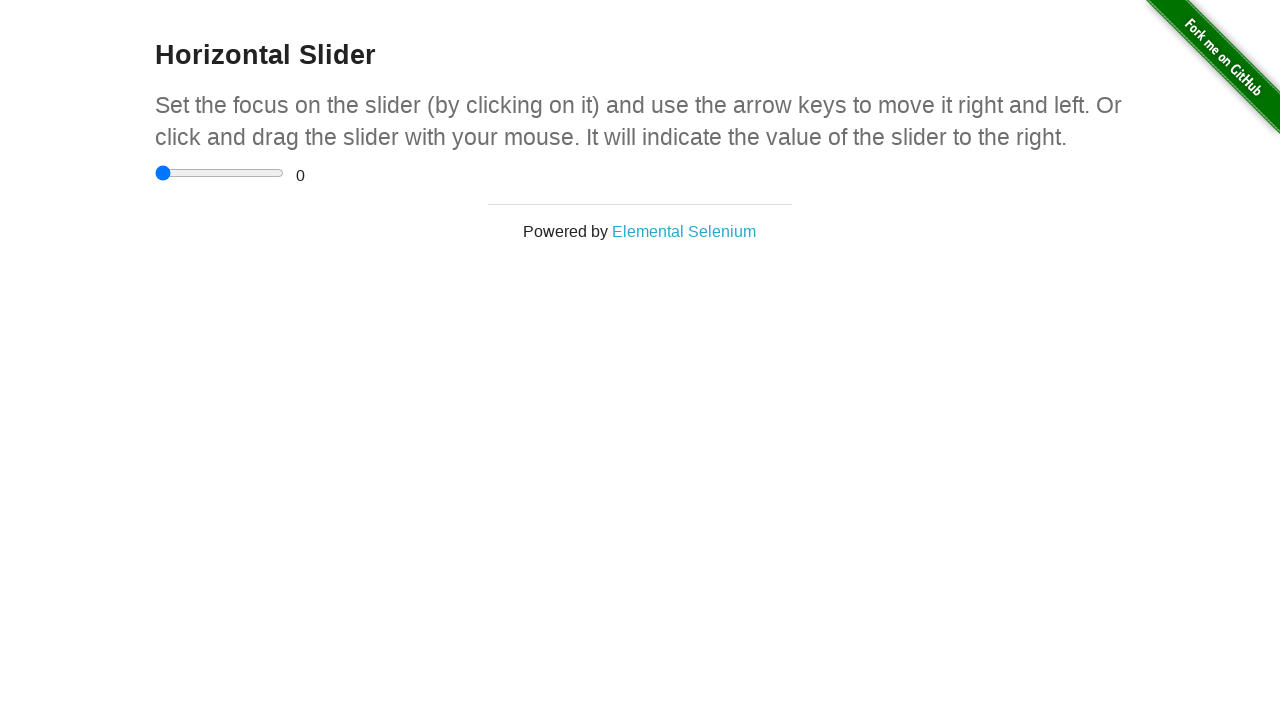

Horizontal slider element is visible
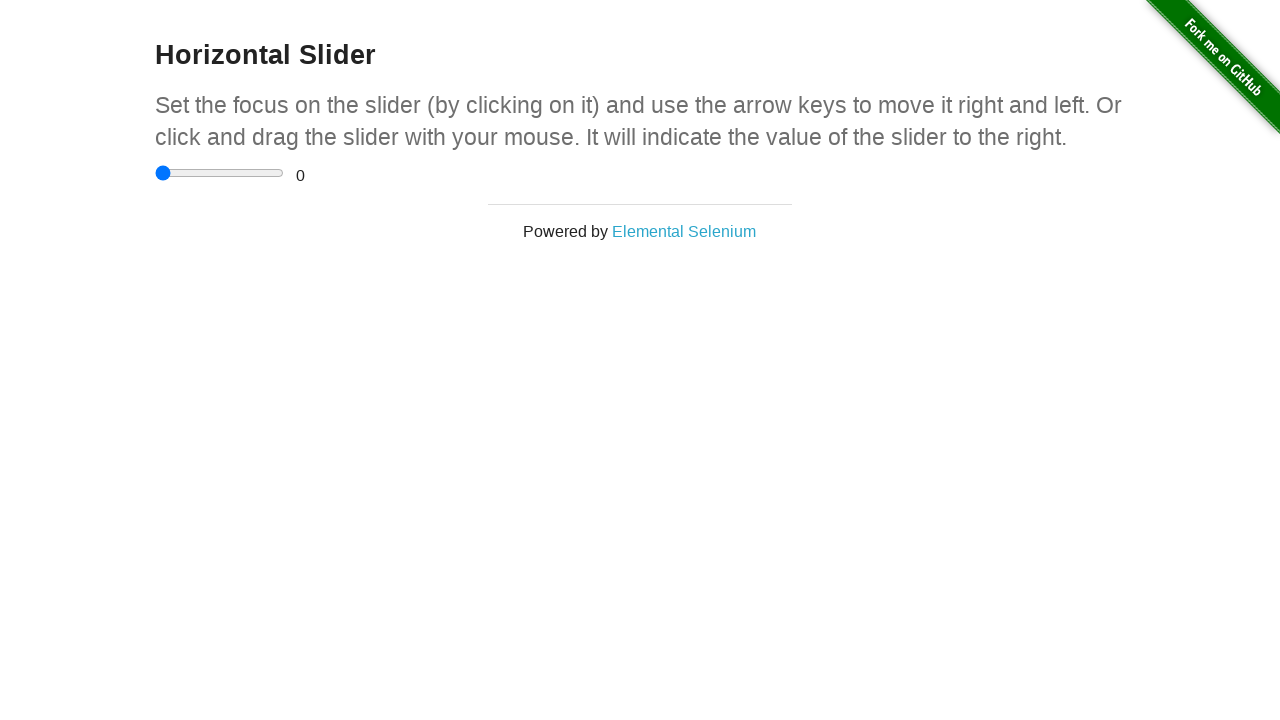

Retrieved slider bounding box coordinates
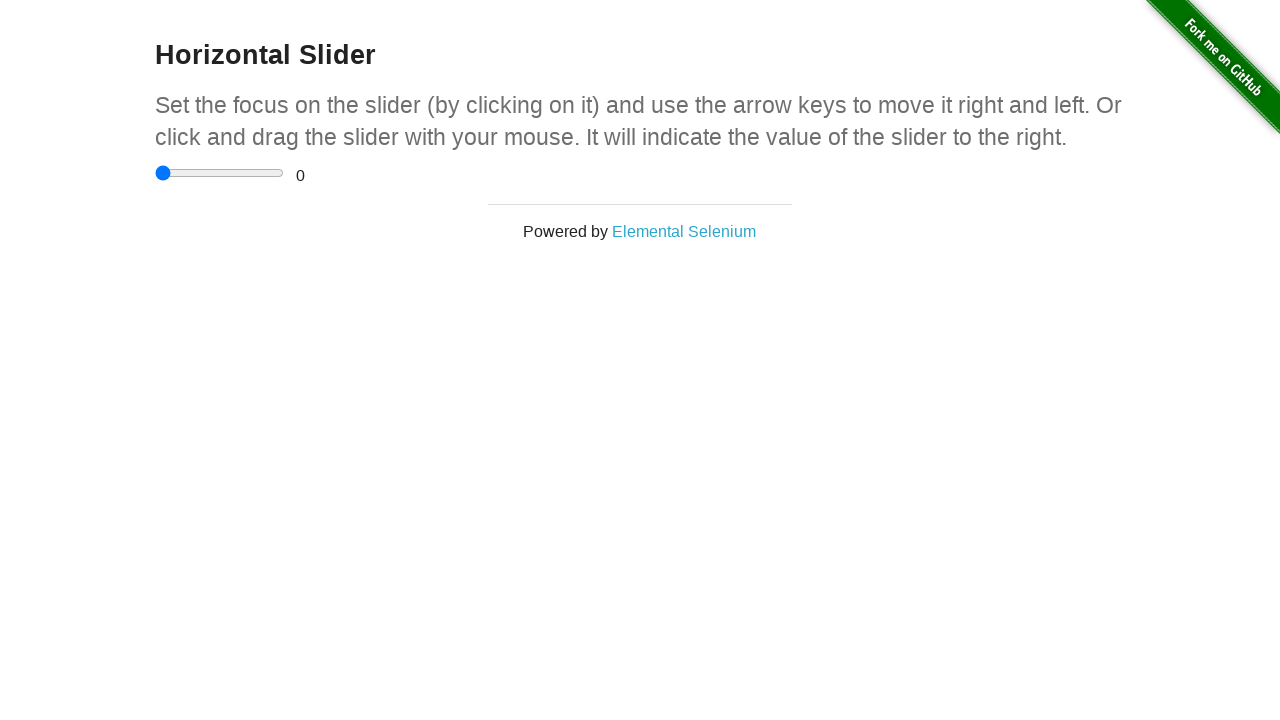

Moved mouse to center of slider at (220, 173)
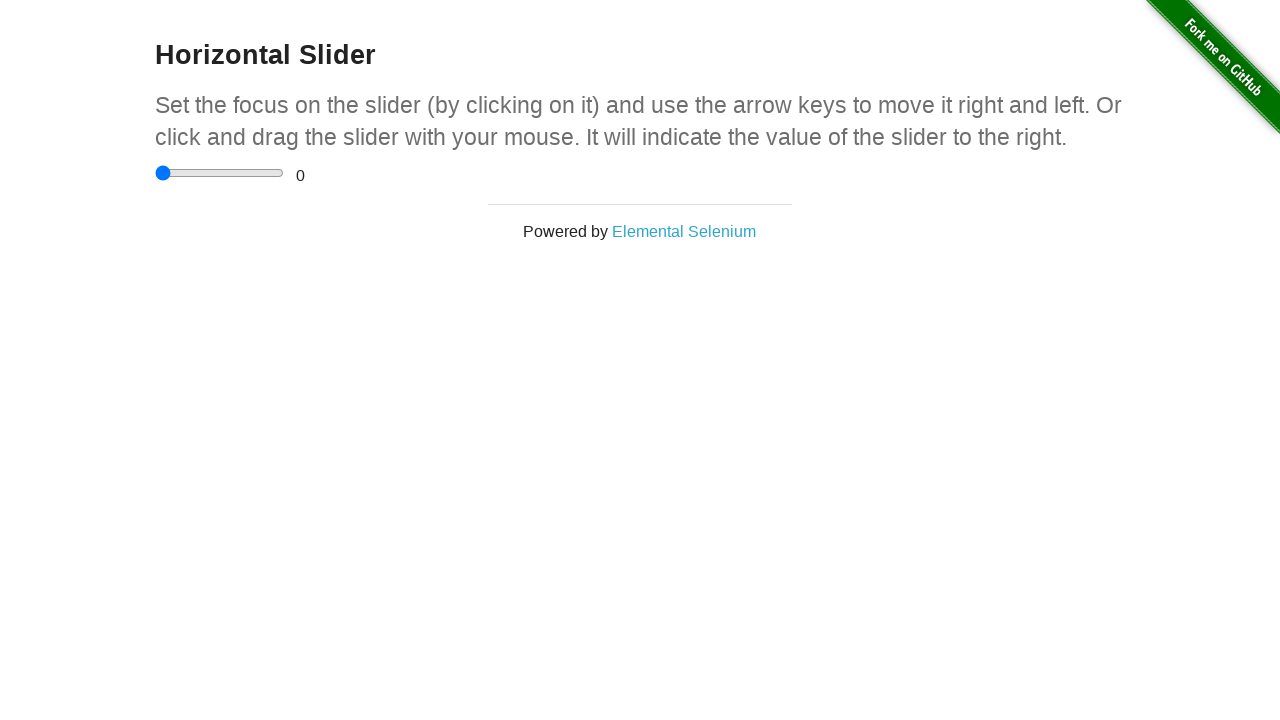

Pressed mouse button down on slider at (220, 173)
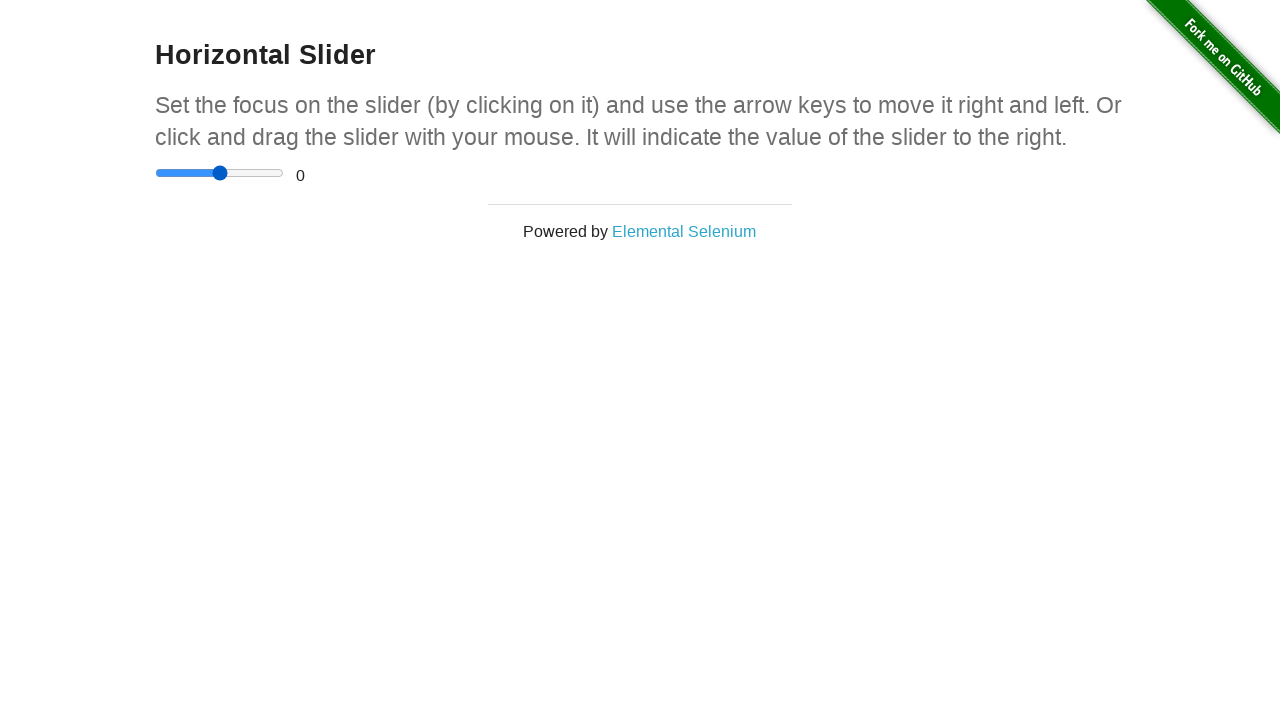

Dragged slider 10 pixels to the right at (230, 173)
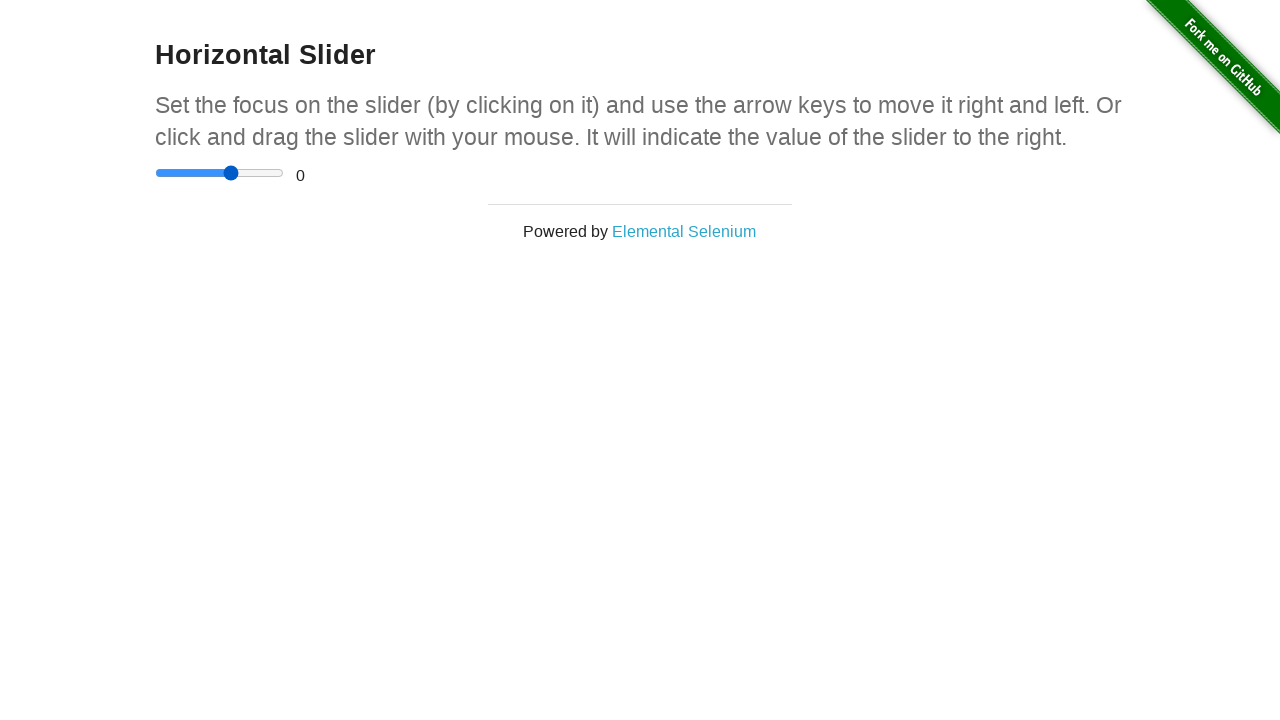

Released mouse button to complete slider drag at (230, 173)
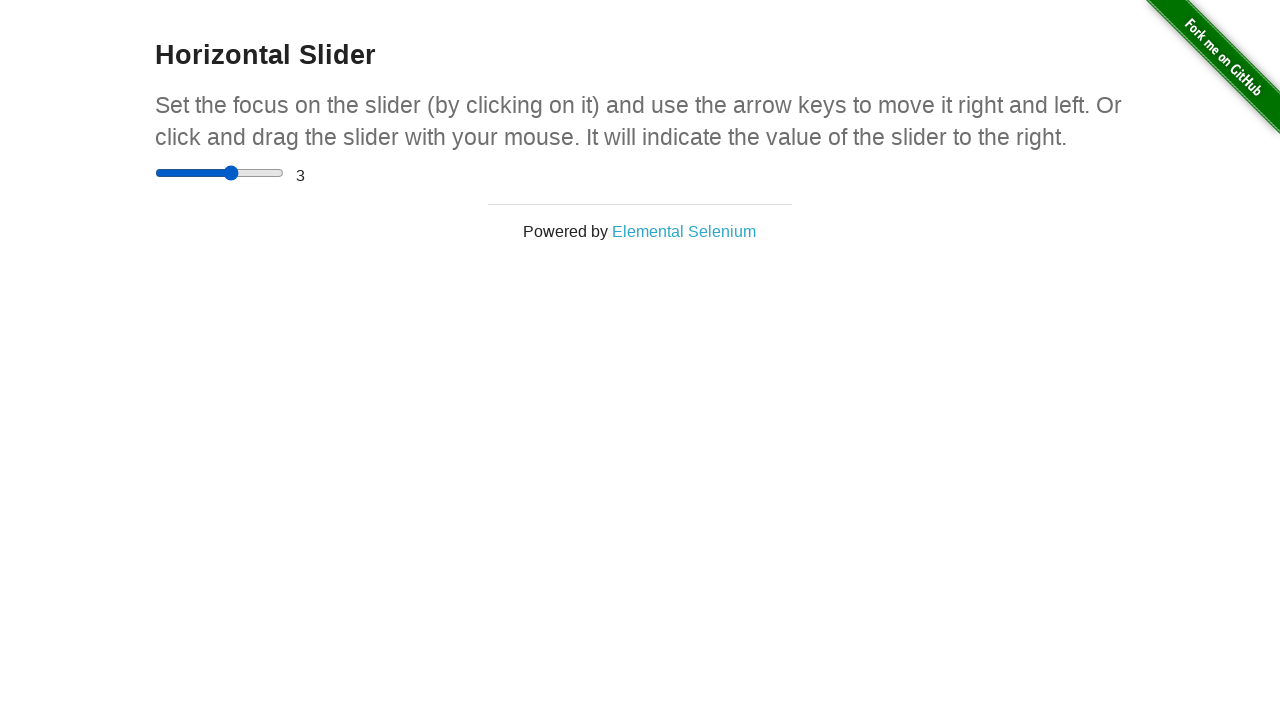

Slider value display element loaded
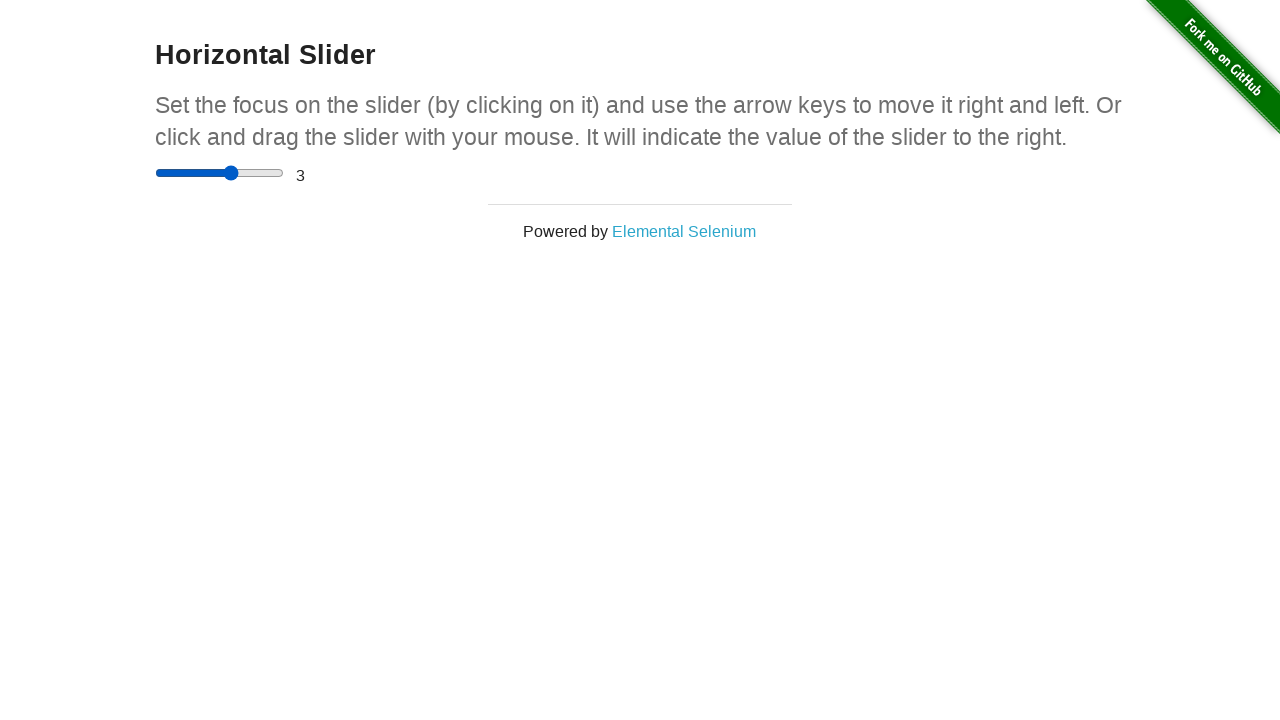

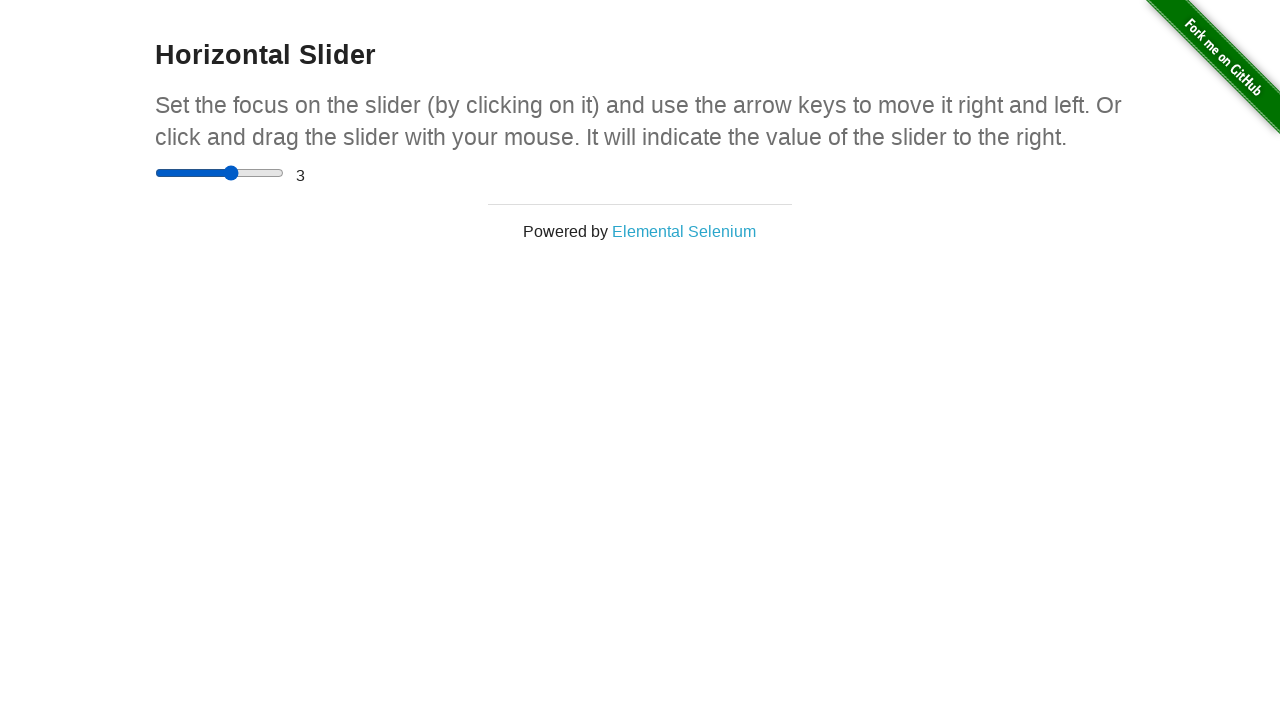